Tests window handling functionality by clicking on social media links (Twitter and YouTube) from the OrangeHRM login page, switching between the opened windows, and typing a search query in the YouTube search box.

Starting URL: https://opensource-demo.orangehrmlive.com/web/index.php/auth/login

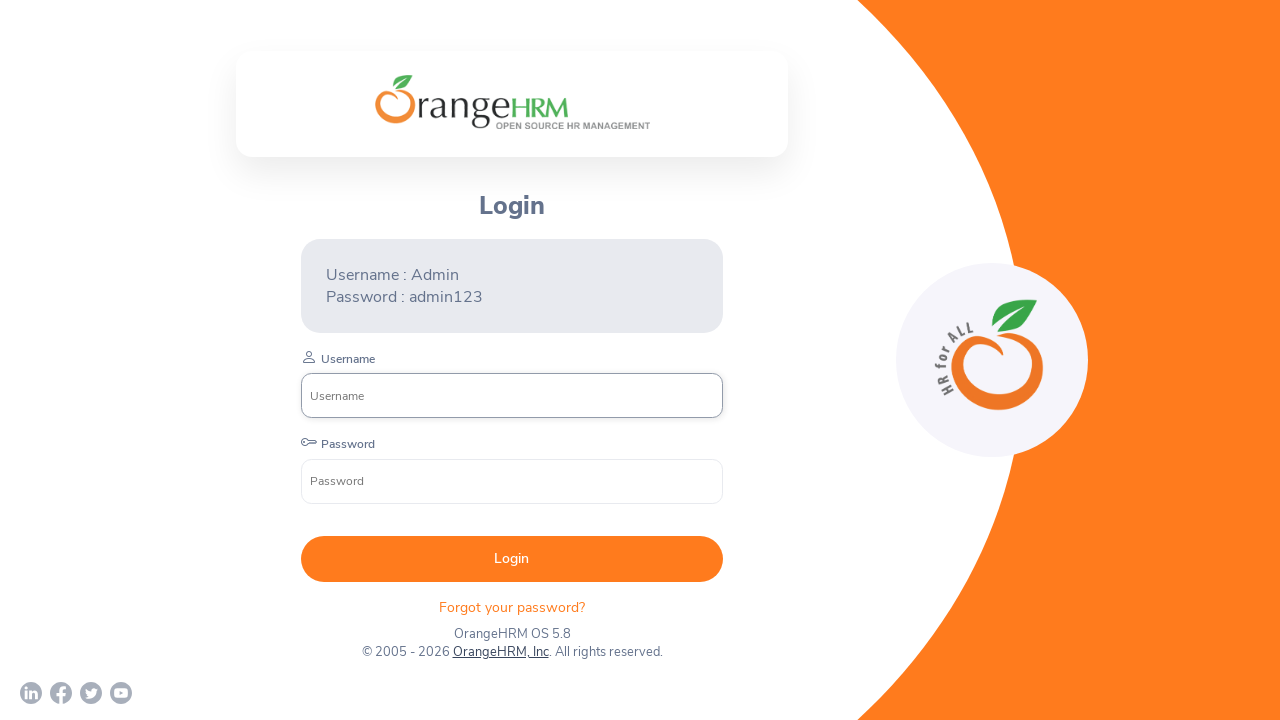

Twitter link selector loaded on OrangeHRM login page
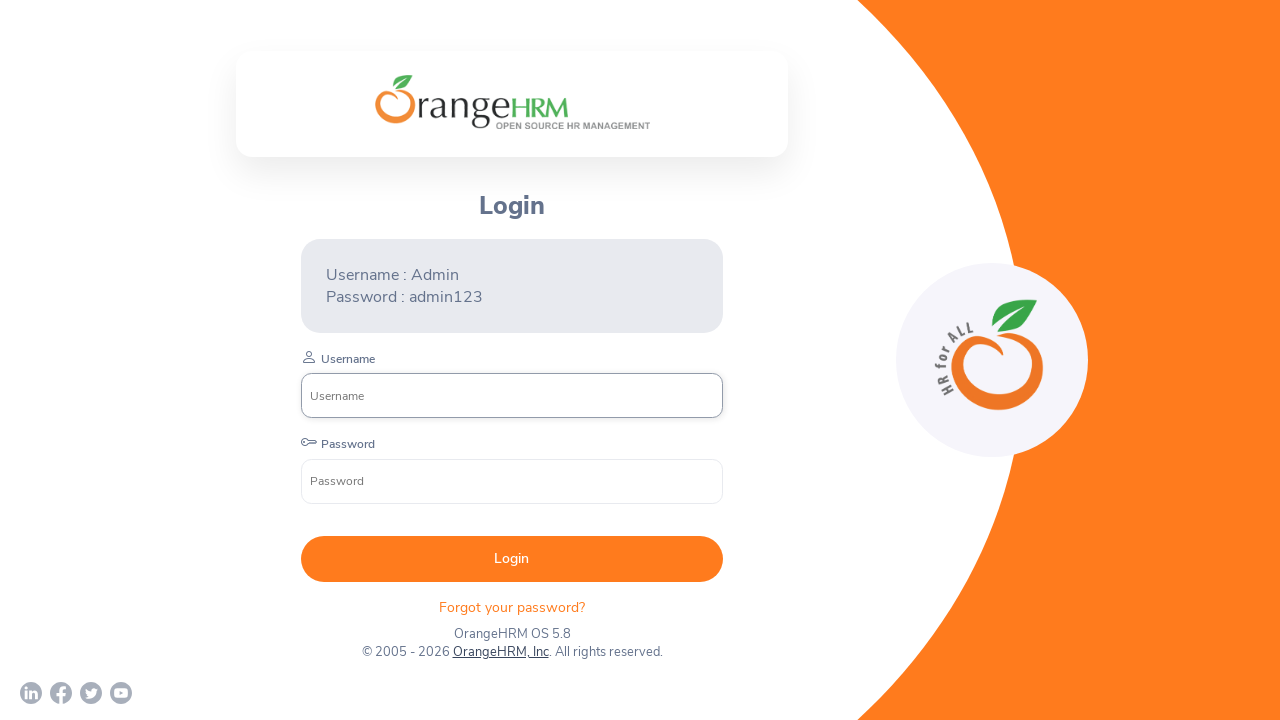

Clicked on Twitter link and new window opened at (91, 693) on a[href='https://twitter.com/orangehrm?lang=en']
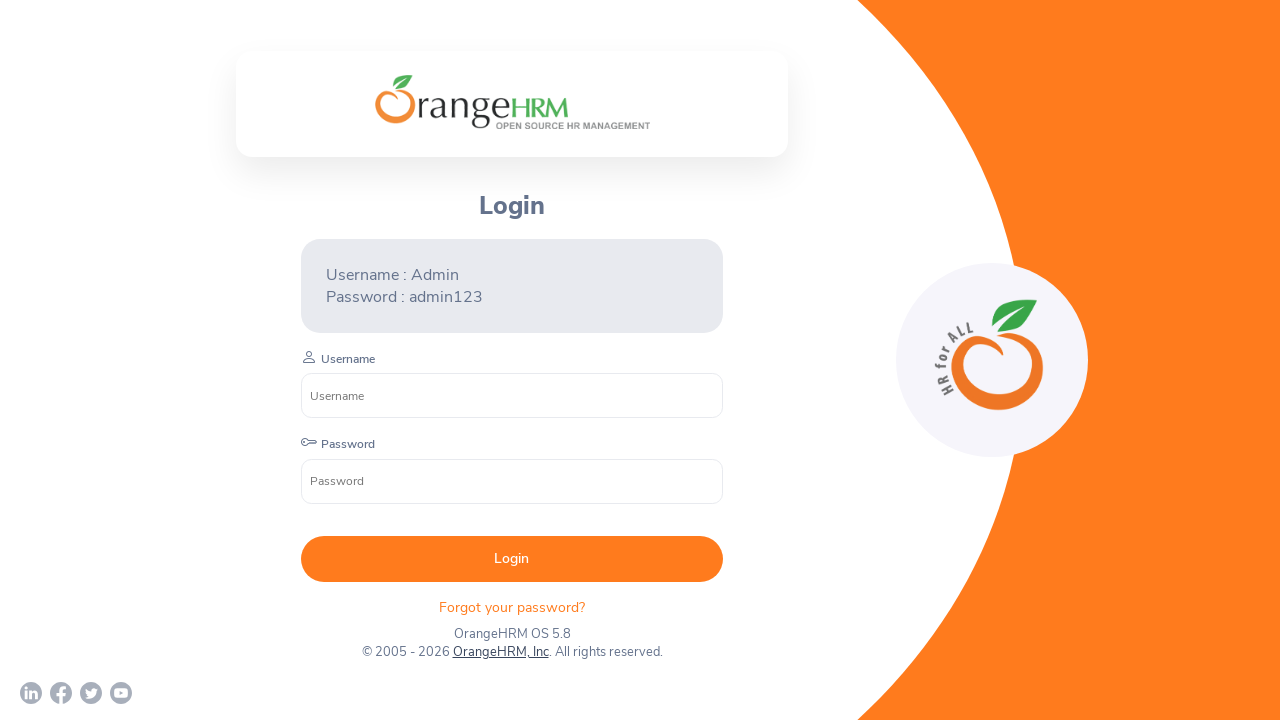

Clicked on YouTube link and new window opened at (121, 693) on a[href='https://www.youtube.com/c/OrangeHRMInc']
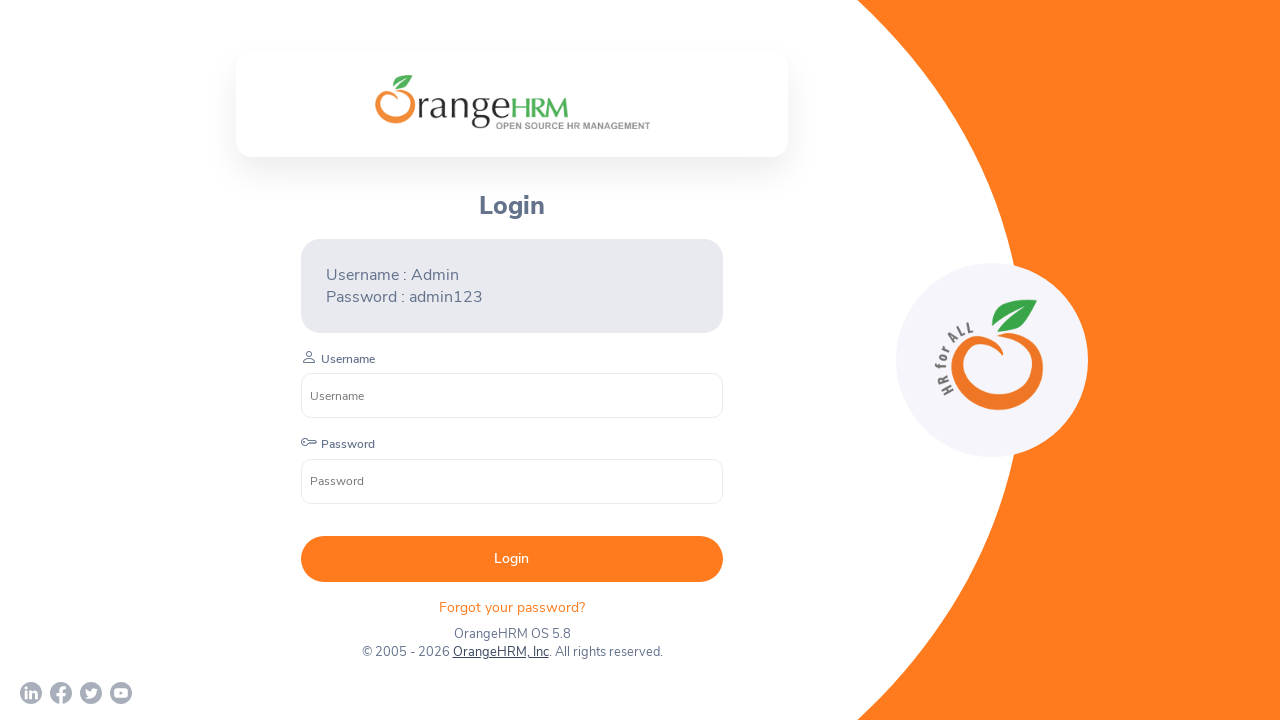

YouTube page fully loaded
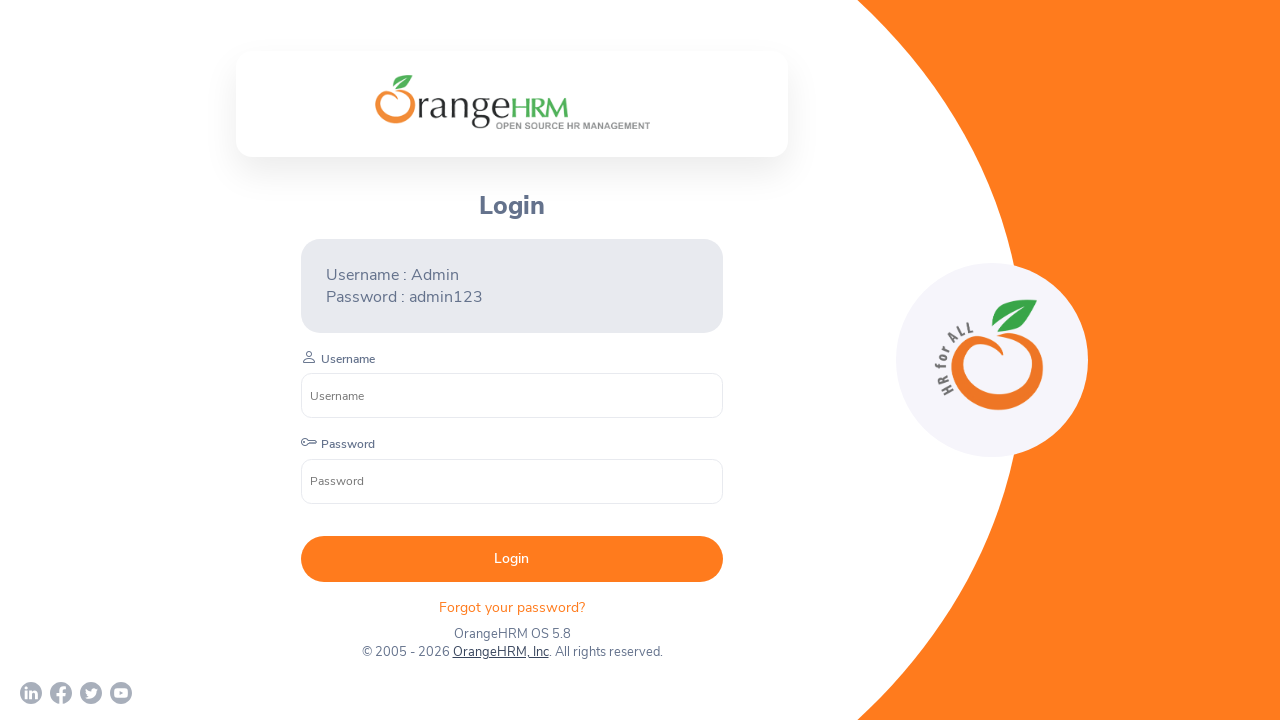

Typed 'Automation Testing' in YouTube search box on input[name='search_query']
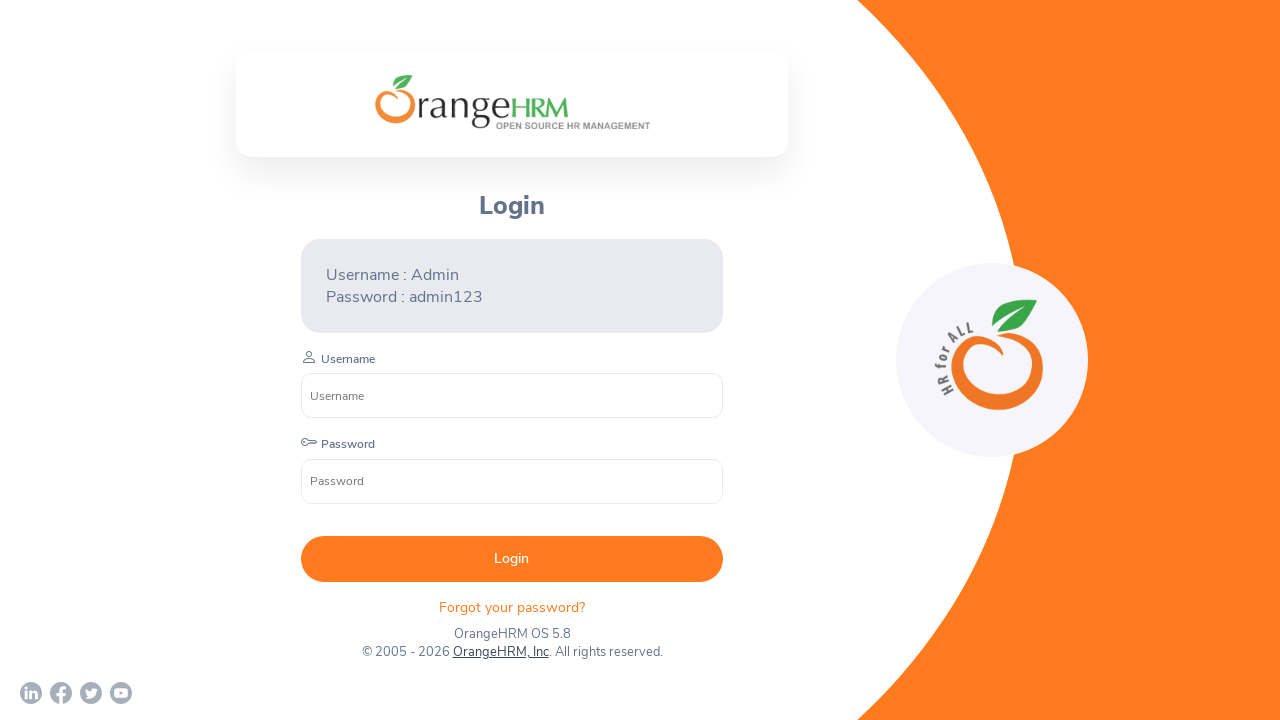

Waited 3 seconds for search results to display
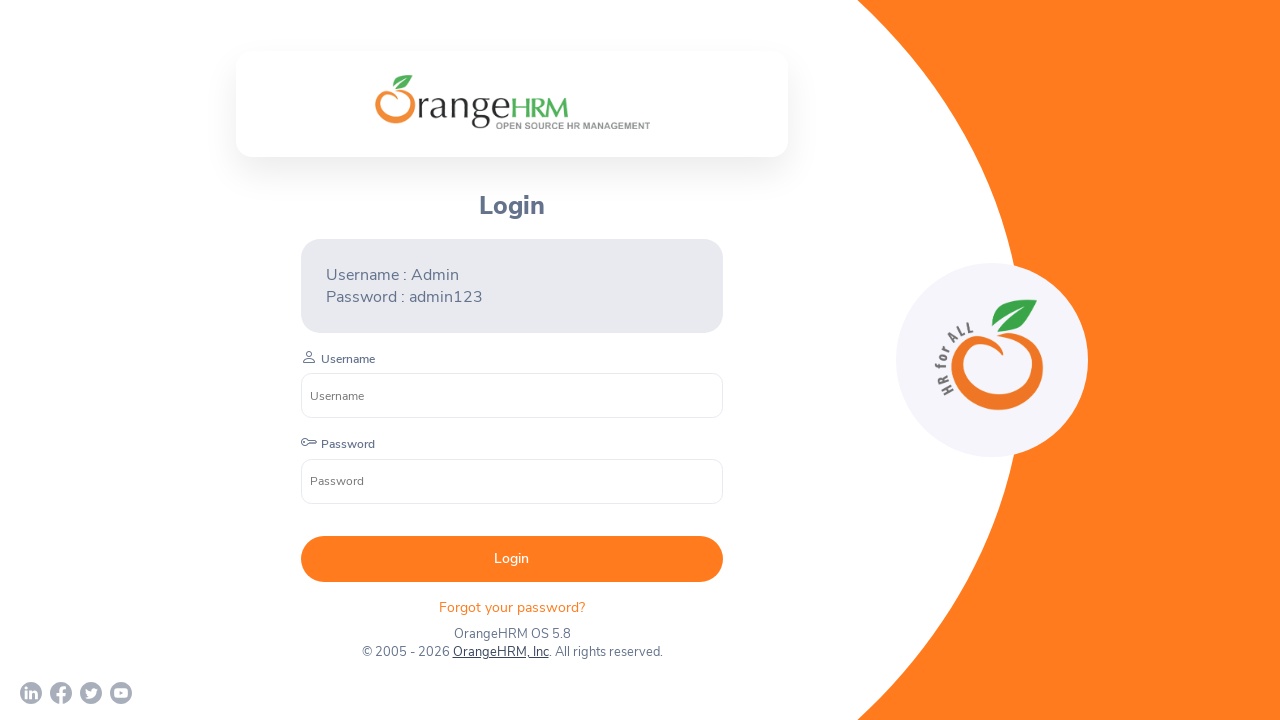

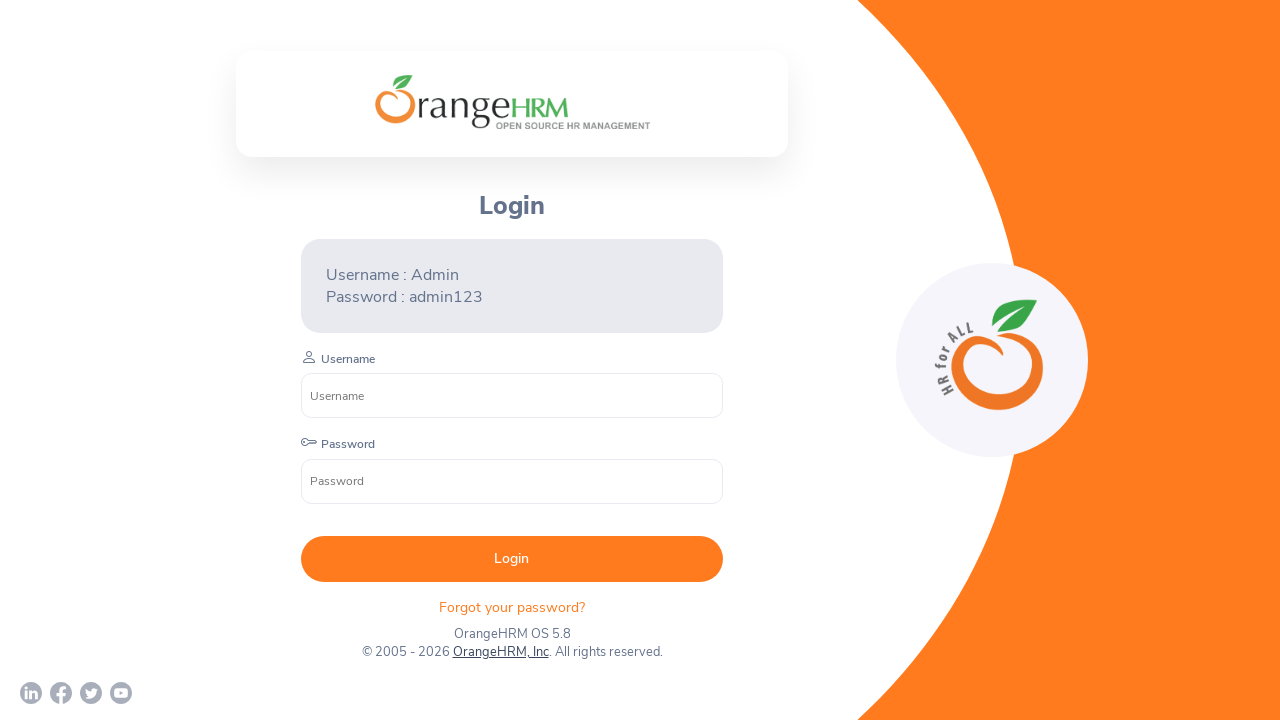